Tests the age form by entering name and age, submitting the form, and verifying the result message

Starting URL: https://kristinek.github.io/site/examples/age

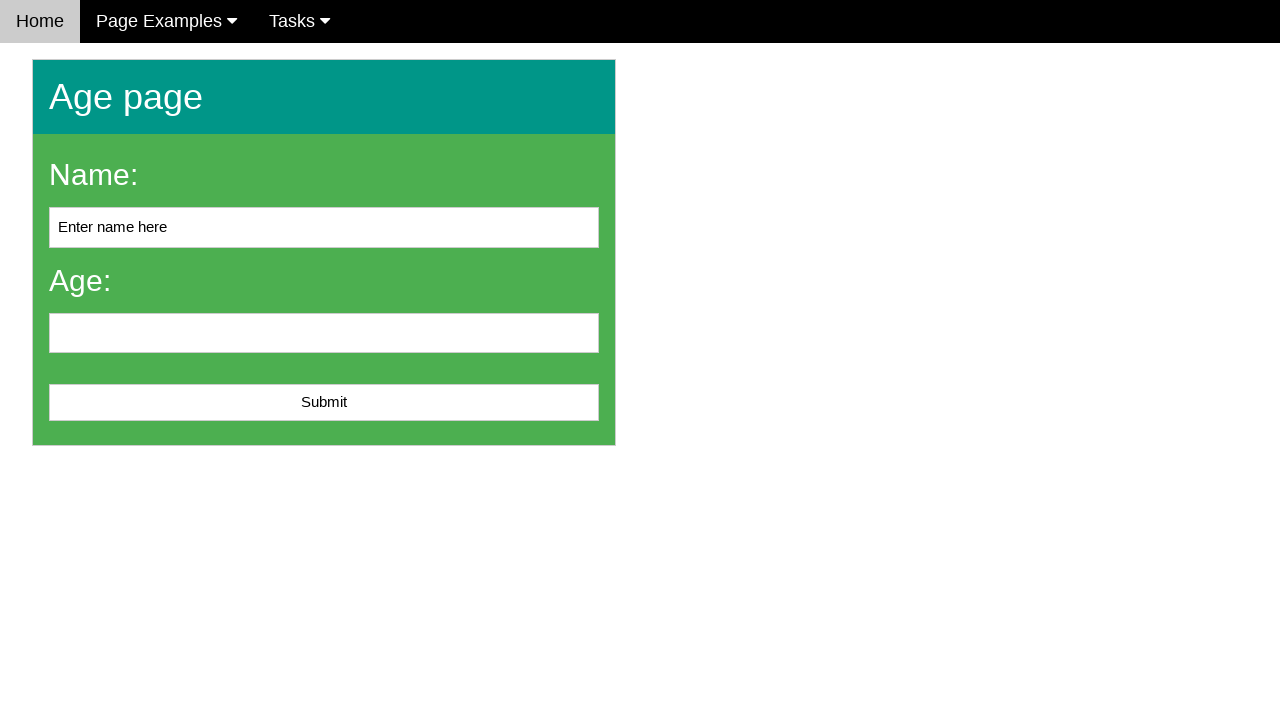

Navigated to age form page
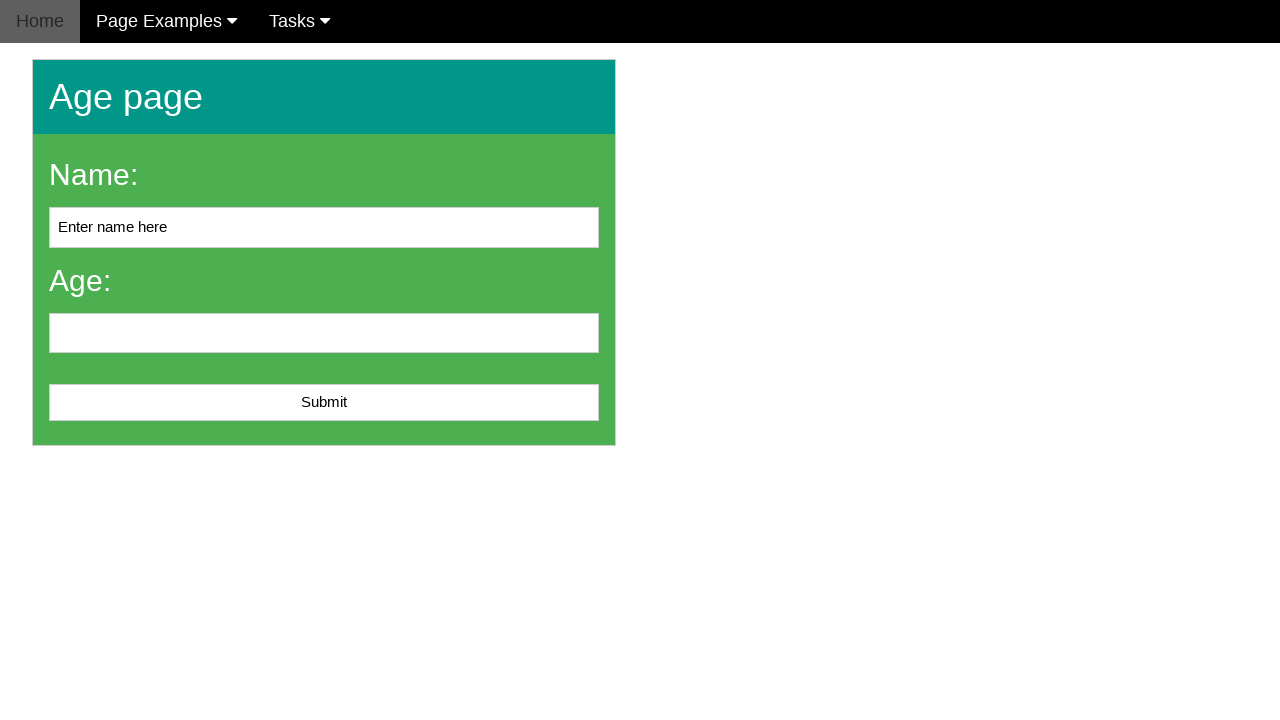

Cleared name input field on #name
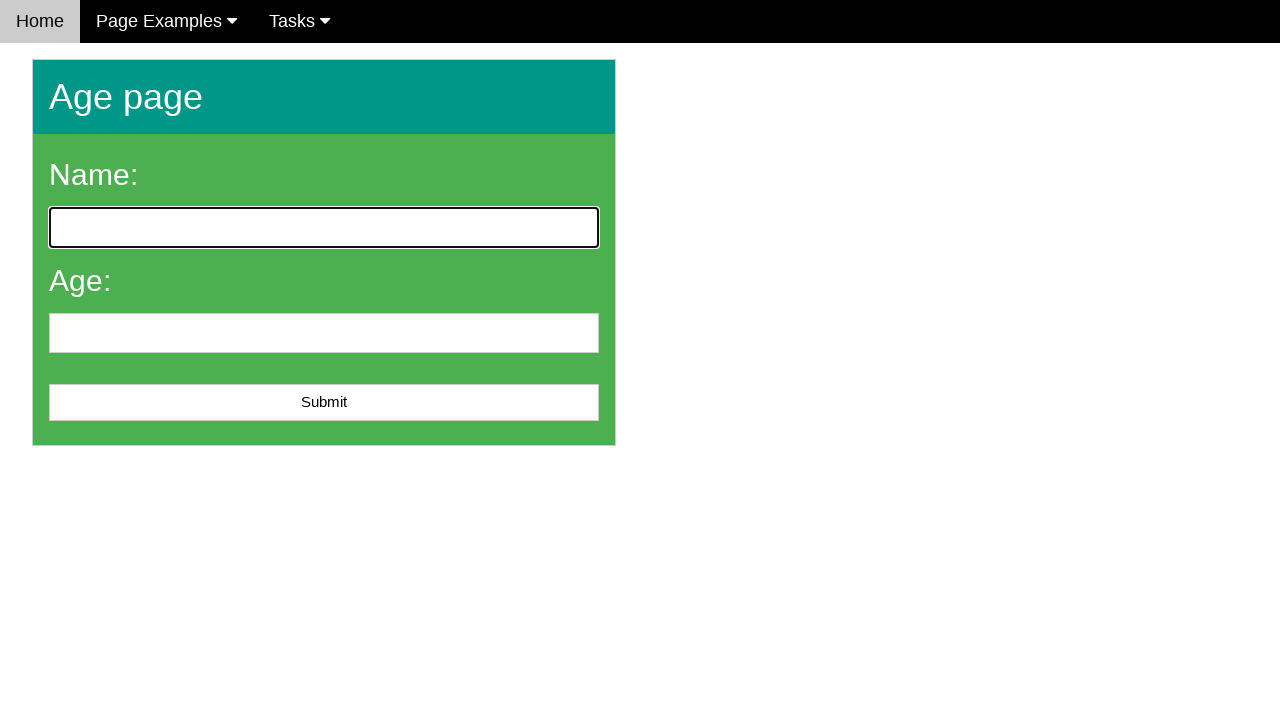

Entered 'John Smith' in name field on #name
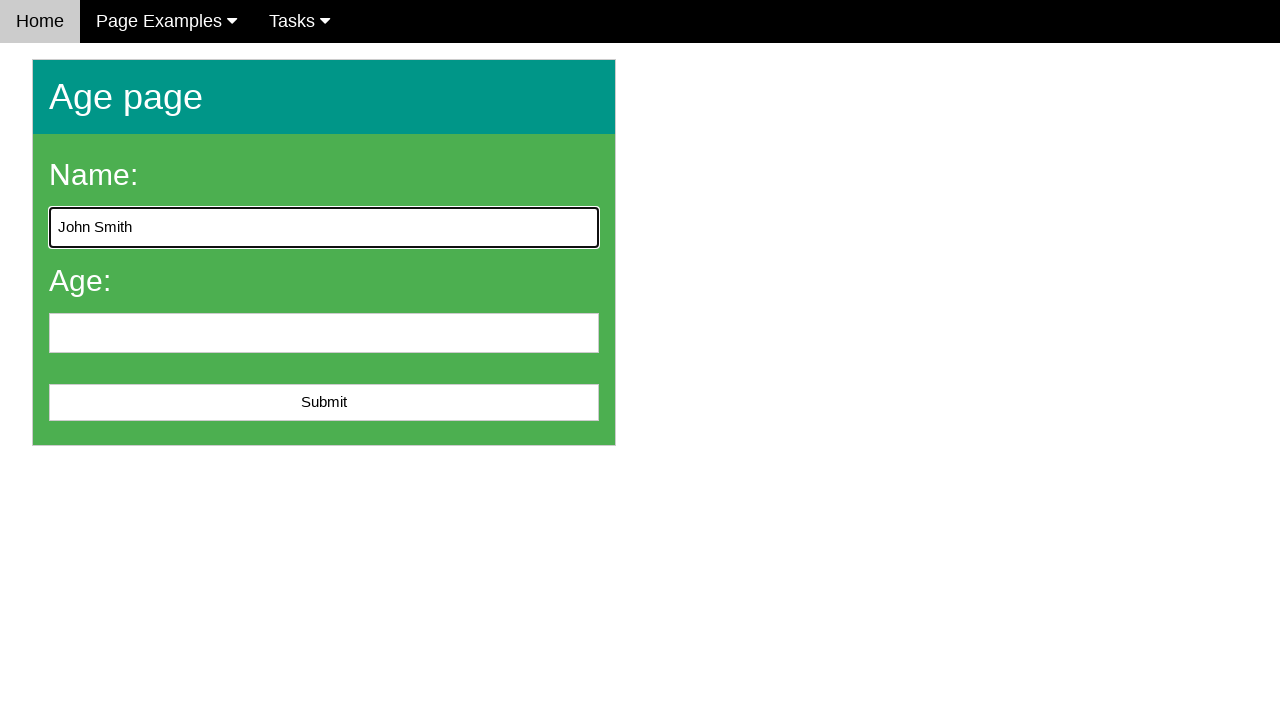

Entered '25' in age field on #age
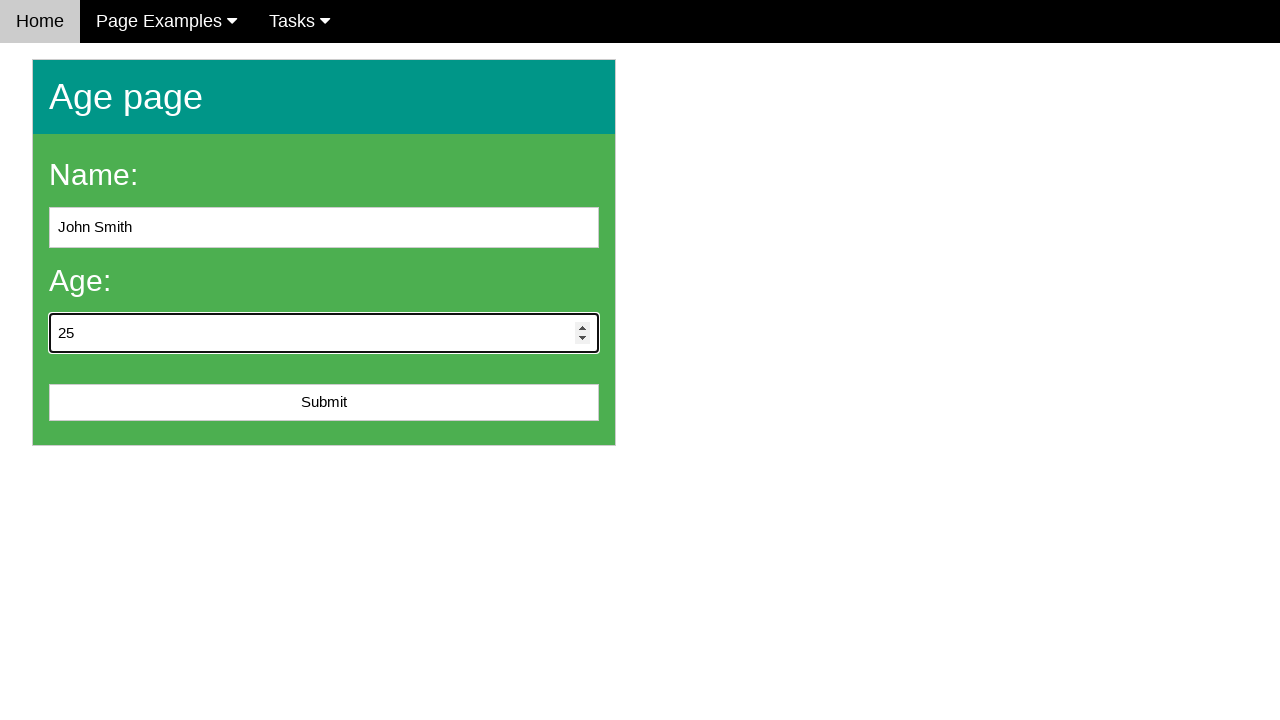

Clicked submit button at (324, 403) on #submit
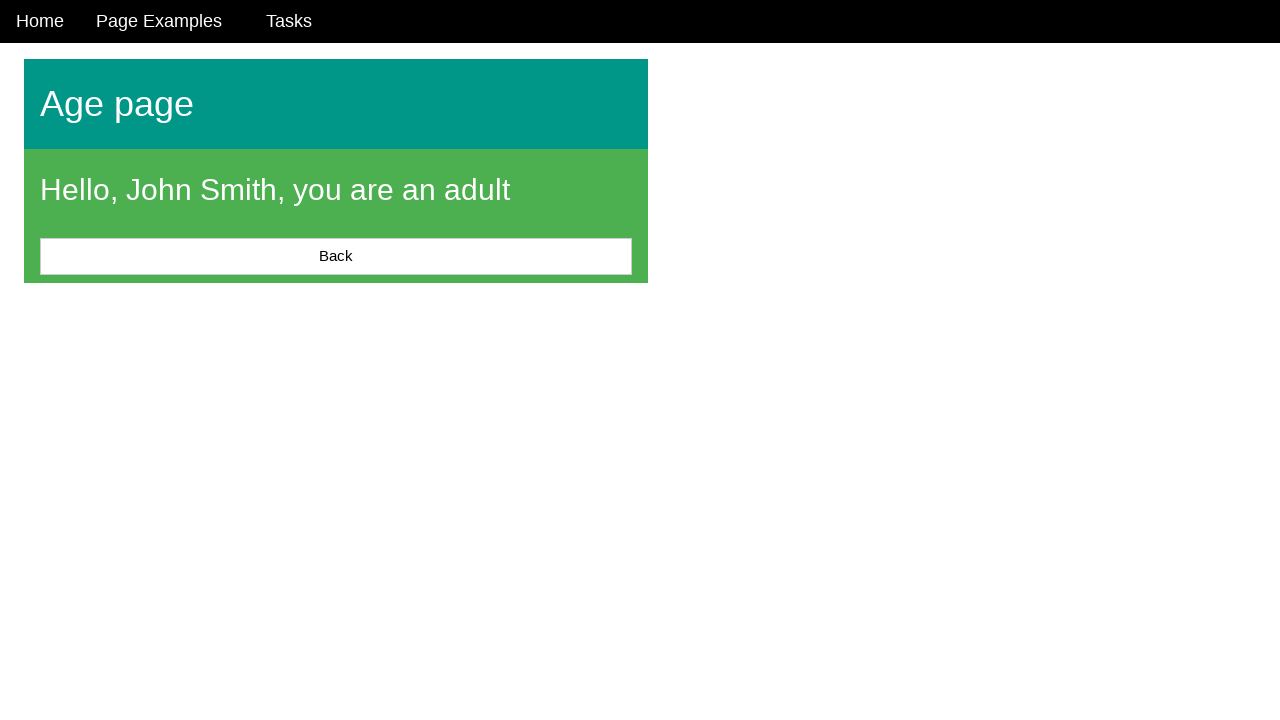

Result message appeared and was verified
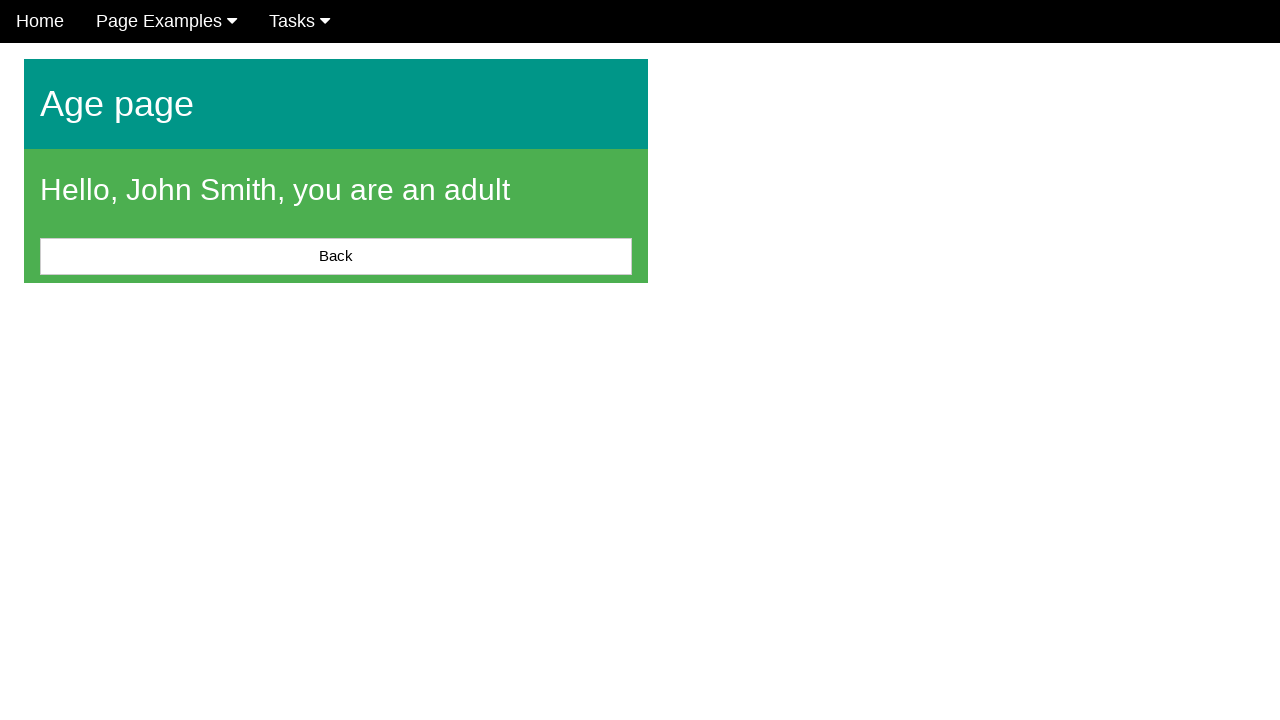

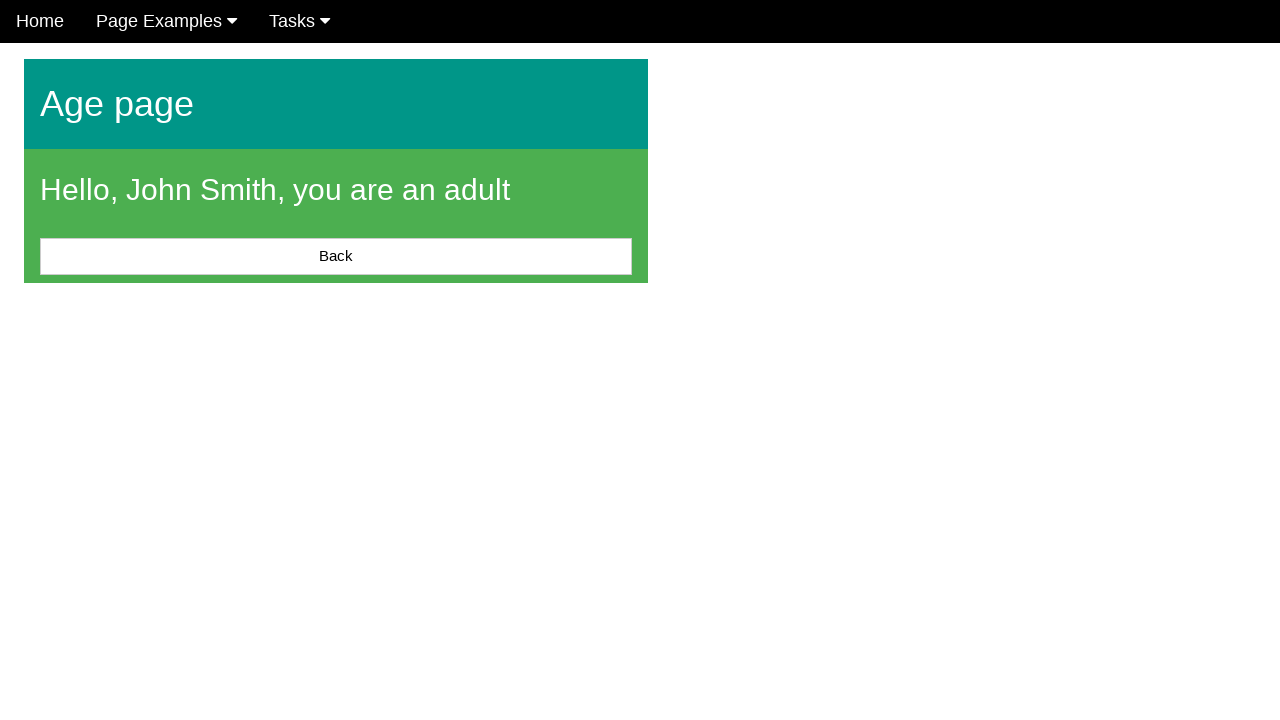